Gets the tag name of an email input element

Starting URL: https://www.selenium.dev/selenium/web/inputs.html

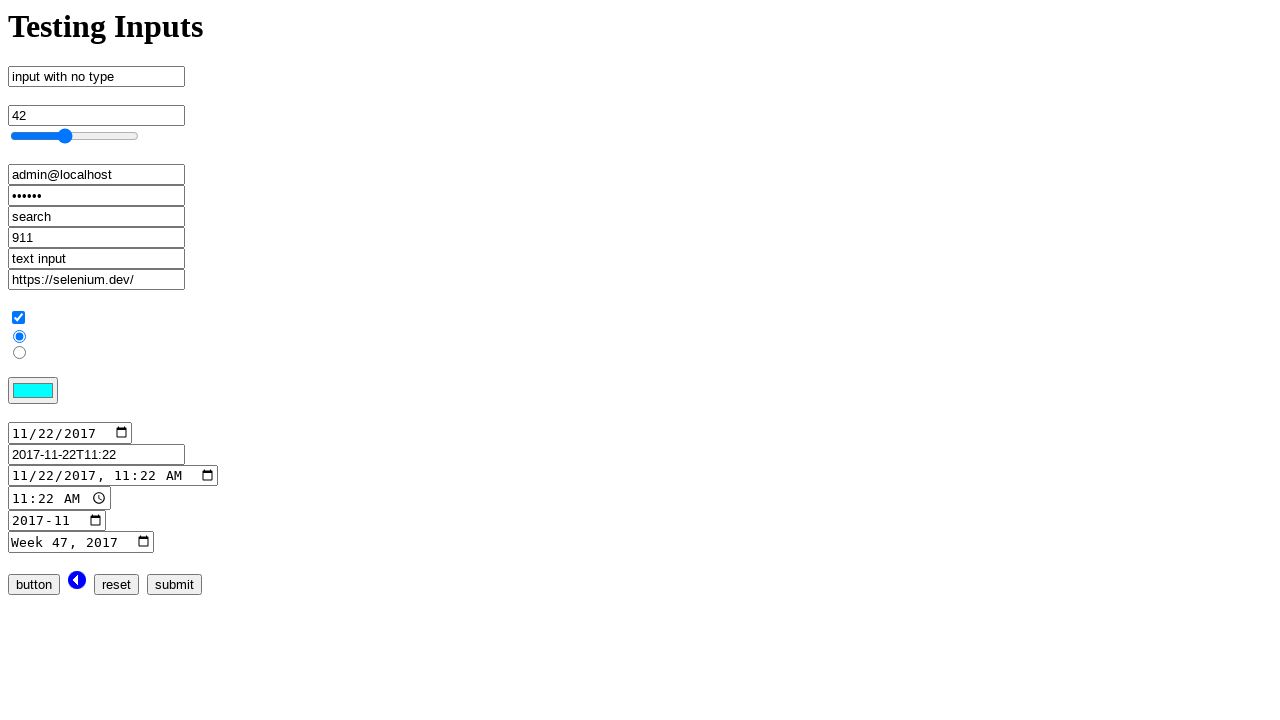

Navigated to inputs test page
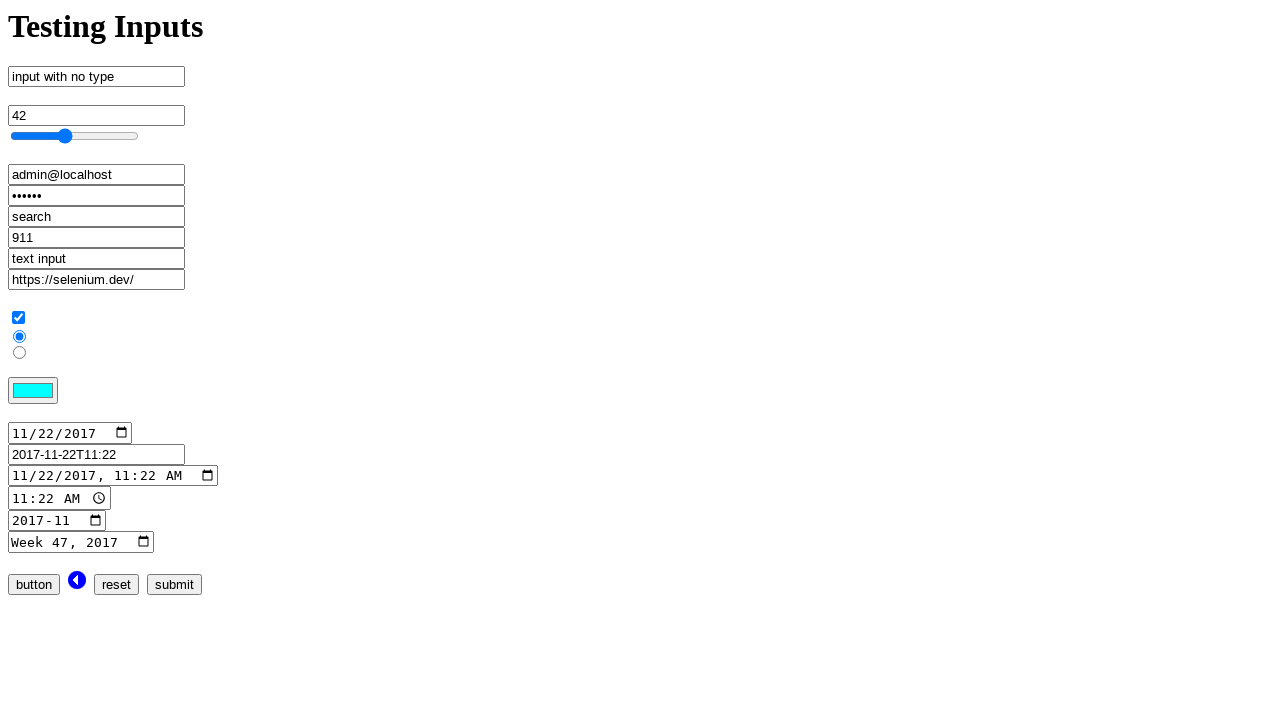

Located email input element
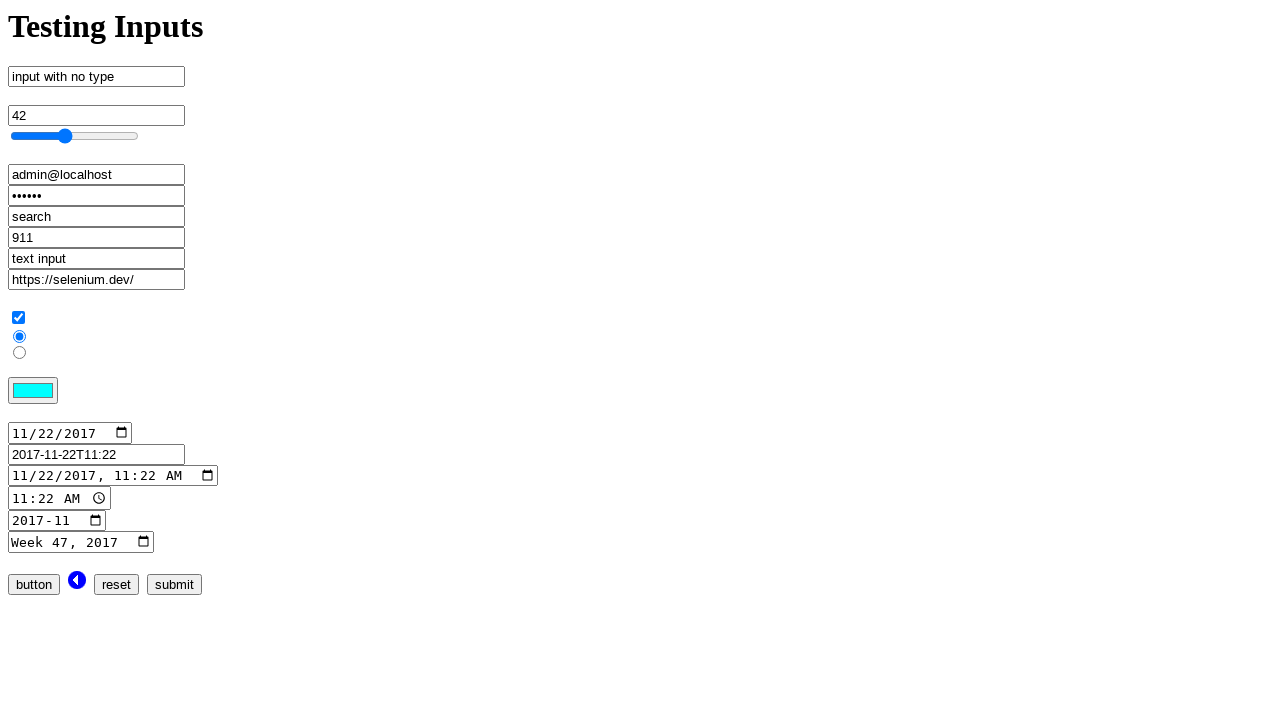

Retrieved tag name of email input element
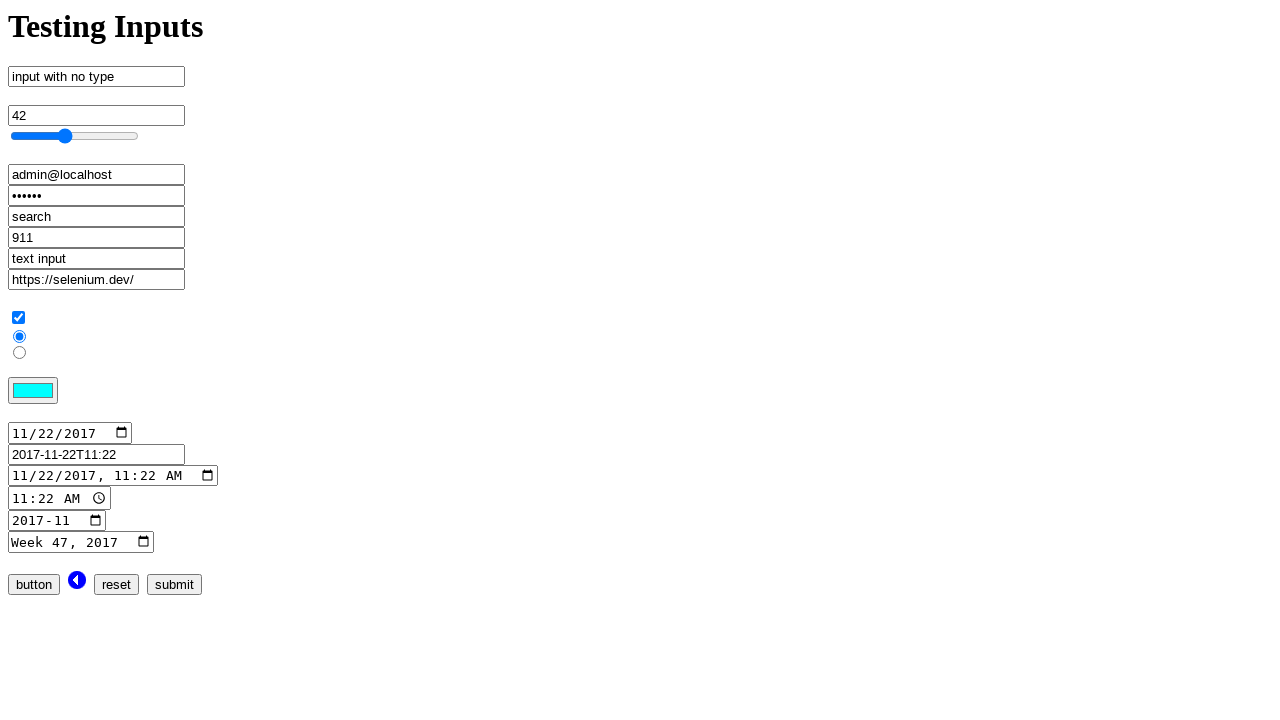

Verified tag name is not empty
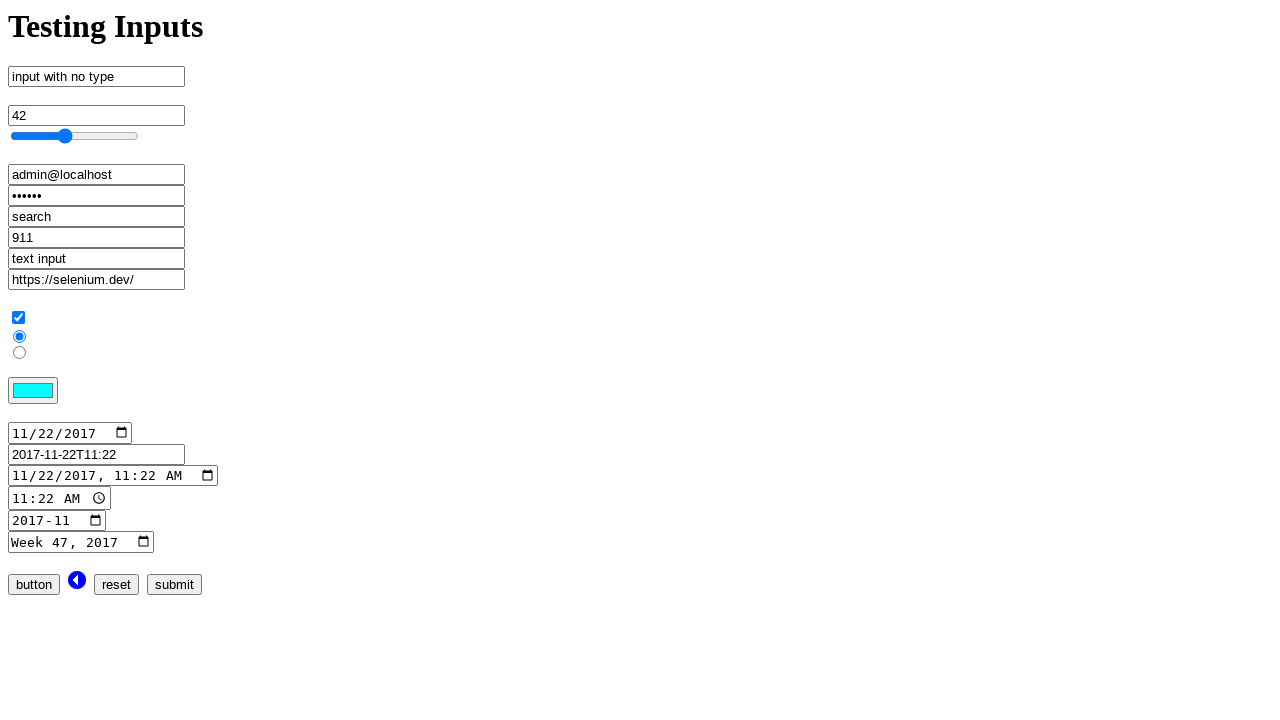

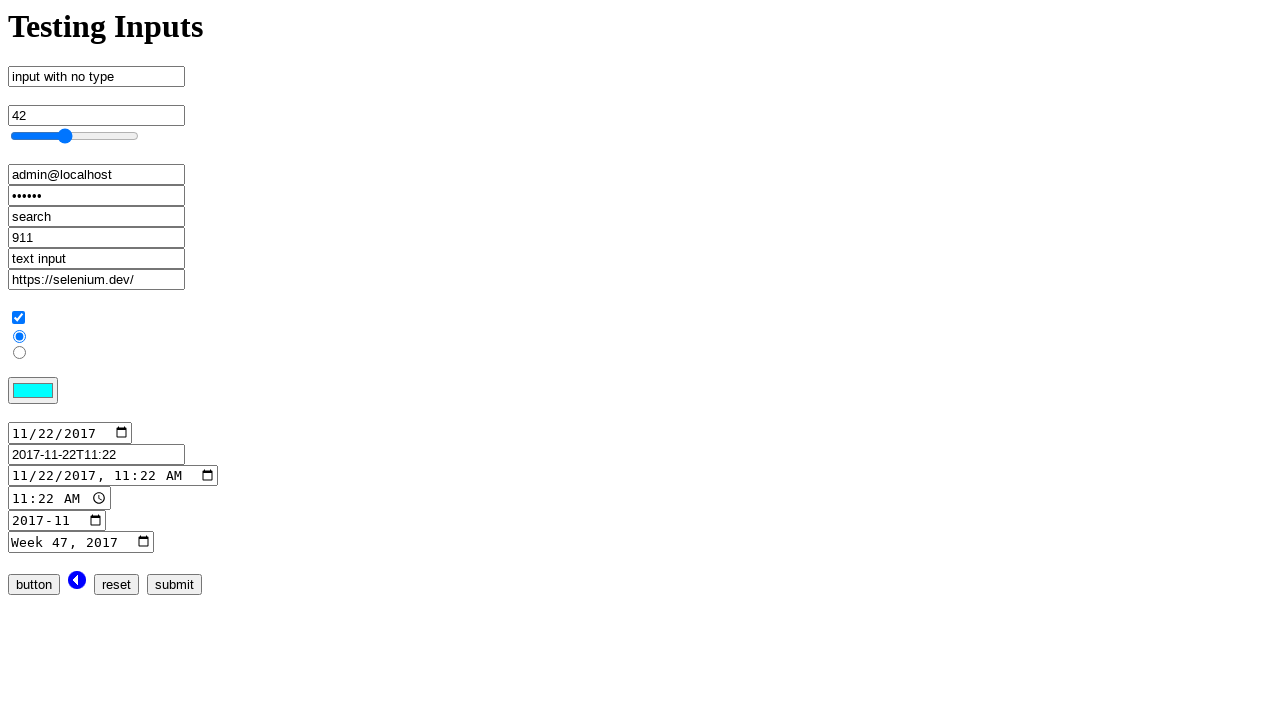